Verifies that clicking the Remove button removes the checkbox and displays a success message, then verifies the Add button appears

Starting URL: https://the-internet.herokuapp.com/dynamic_controls

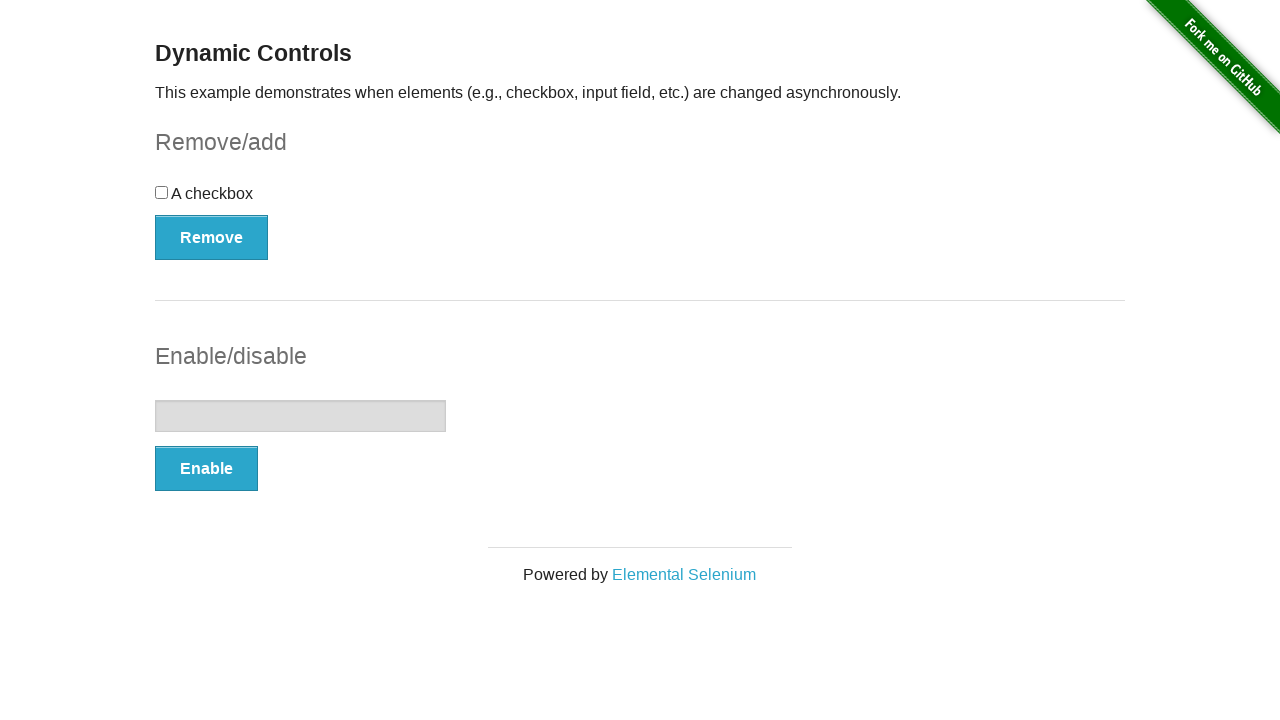

Navigated to dynamic controls page
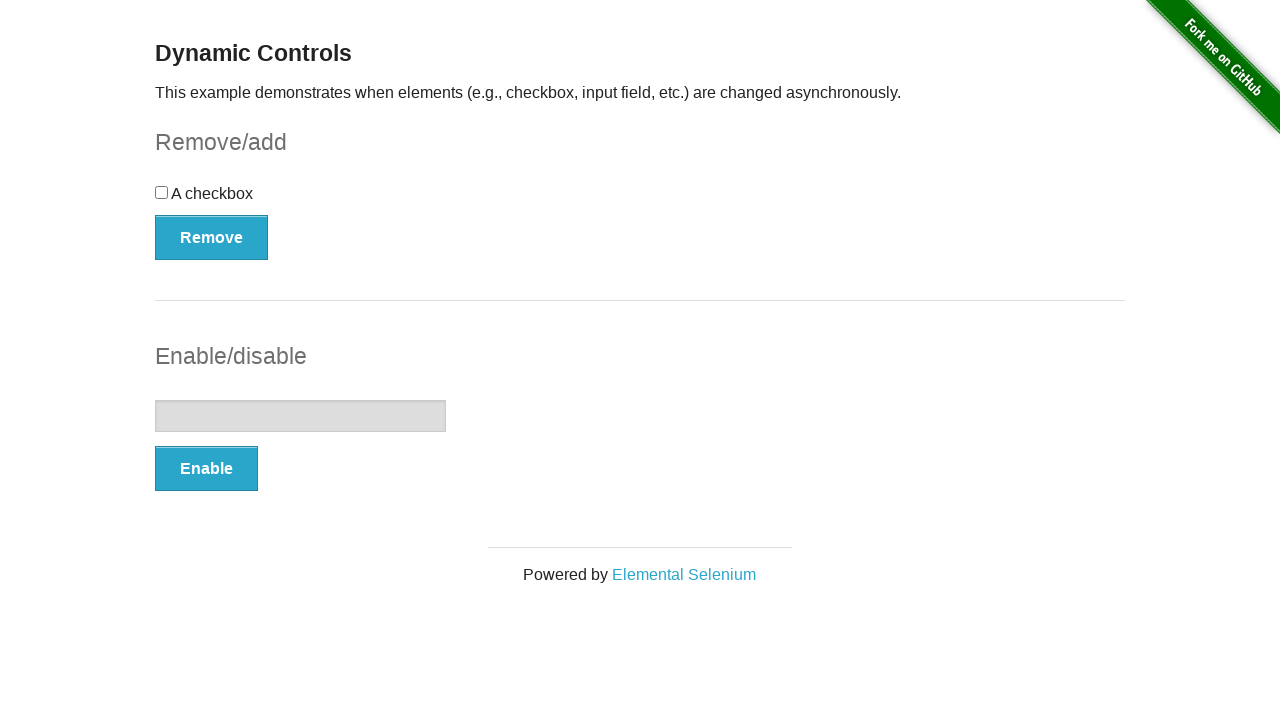

Clicked the Remove button at (212, 237) on xpath=//button[text()='Remove']
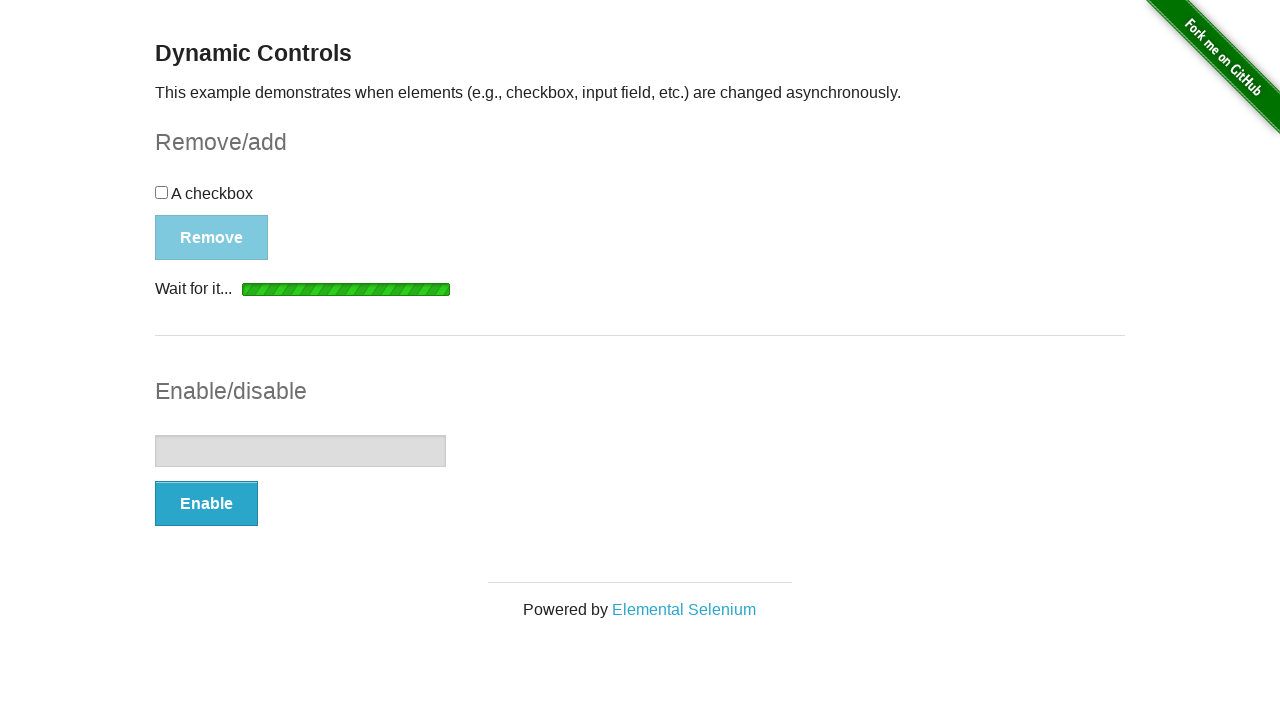

Success message appeared
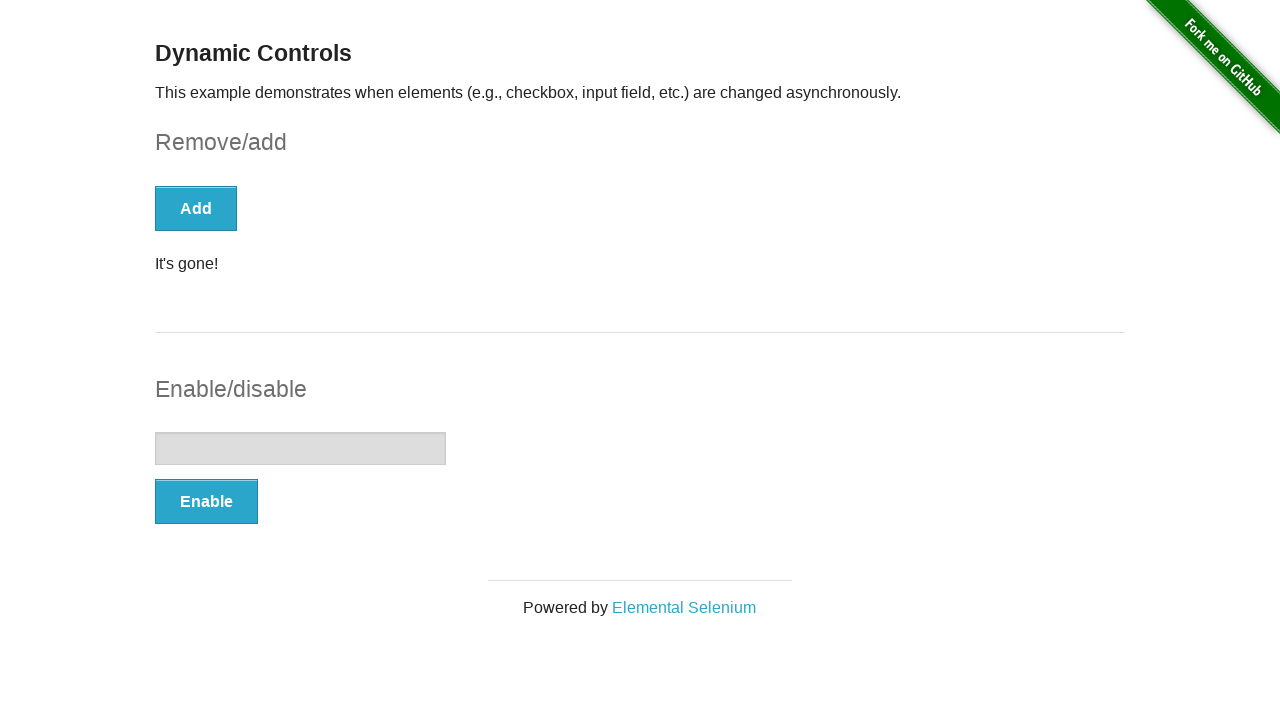

Verified success message displays 'It's gone!'
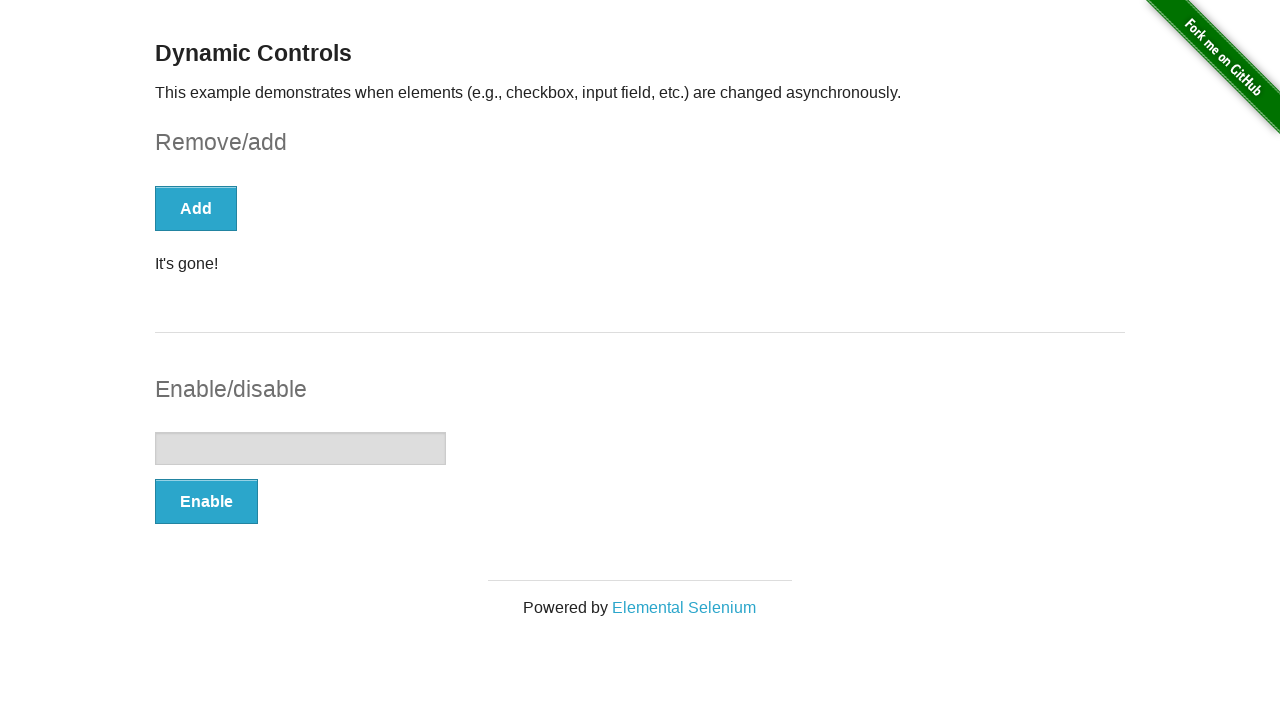

Verified Add button is now visible
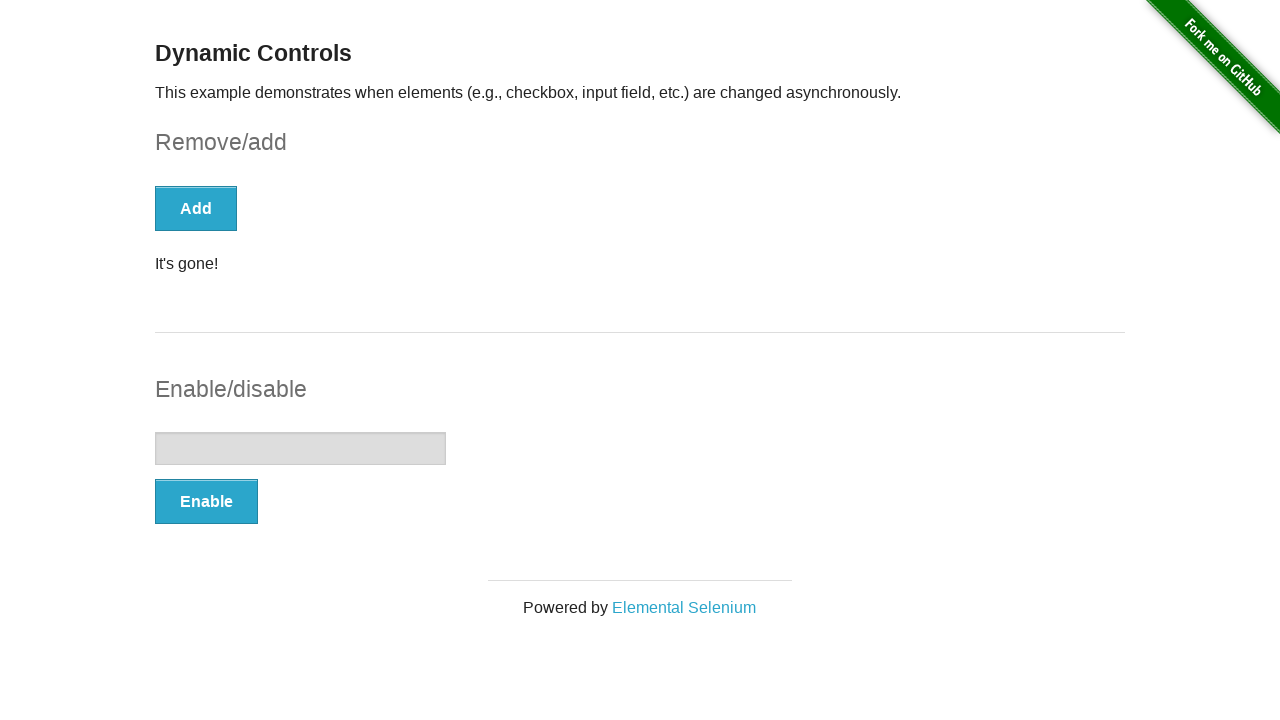

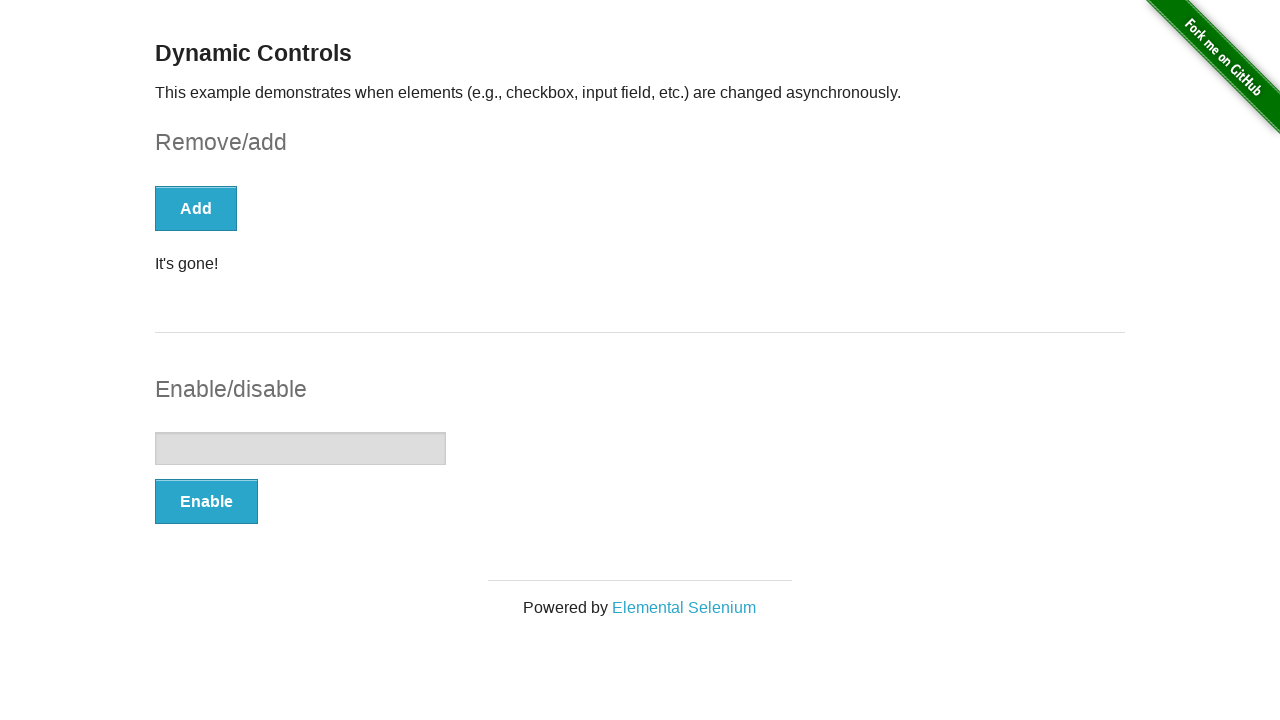